Tests JavaScript prompt alert handling by clicking a button that triggers a JS prompt, entering text into the prompt, and accepting it.

Starting URL: https://the-internet.herokuapp.com/javascript_alerts

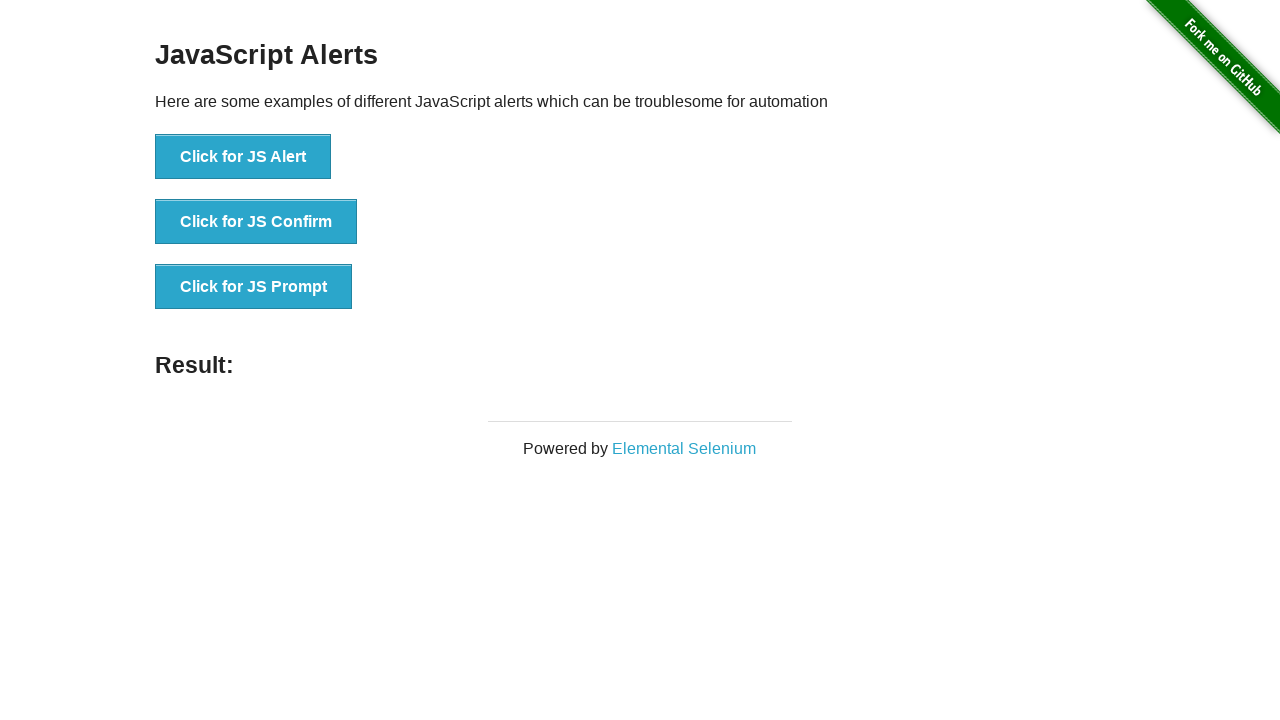

Clicked the 'Click for JS Prompt' button at (254, 287) on xpath=//button[normalize-space()='Click for JS Prompt']
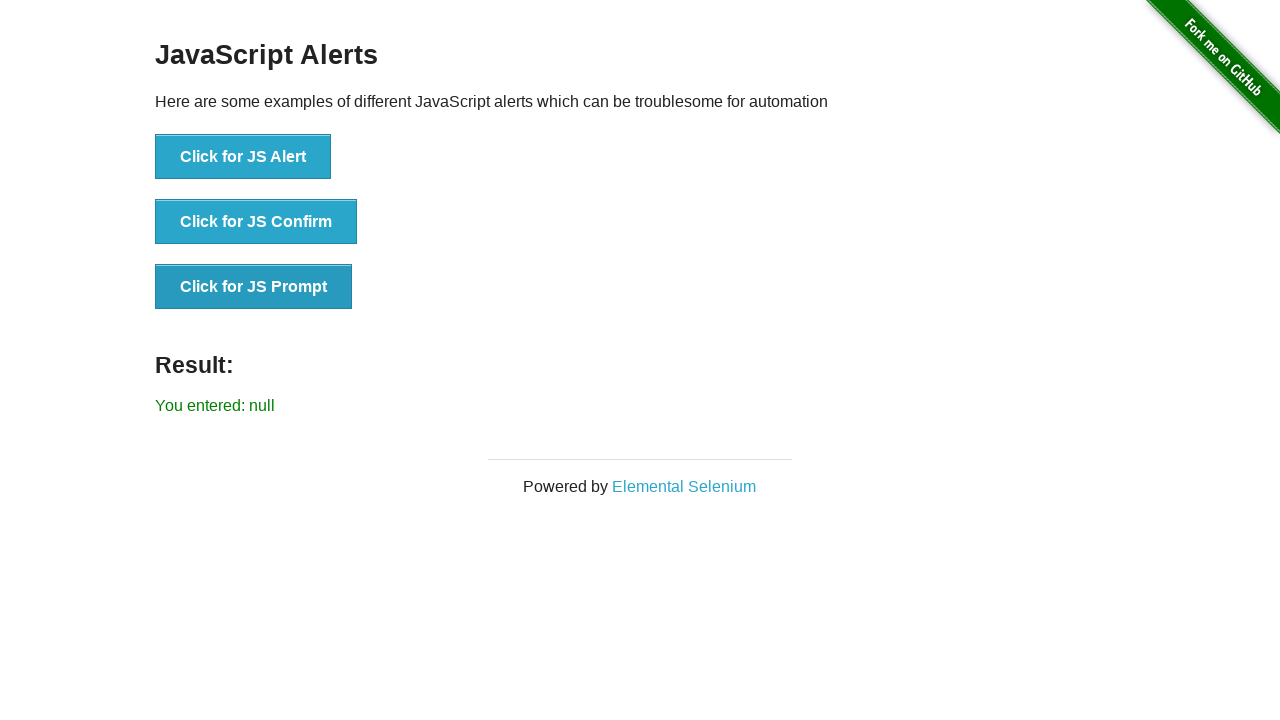

Set up dialog handler to accept prompts with 'welcome' text
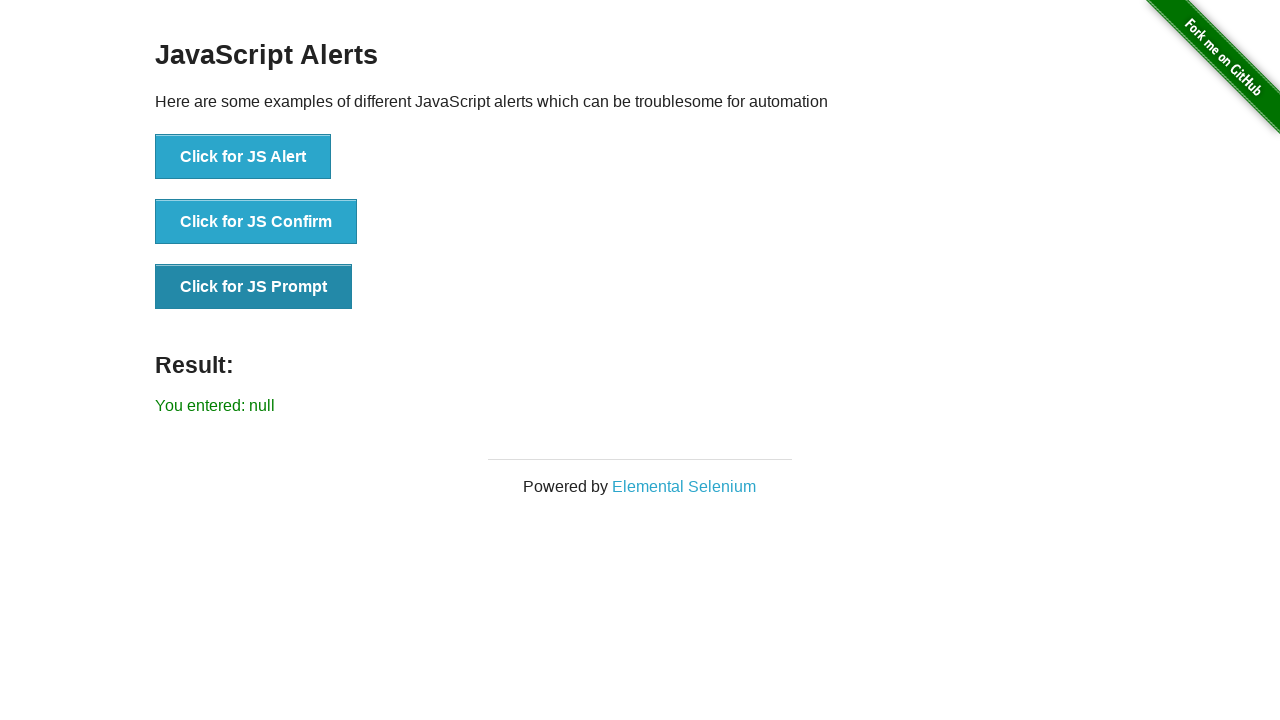

Clicked the 'Click for JS Prompt' button to trigger the dialog at (254, 287) on xpath=//button[normalize-space()='Click for JS Prompt']
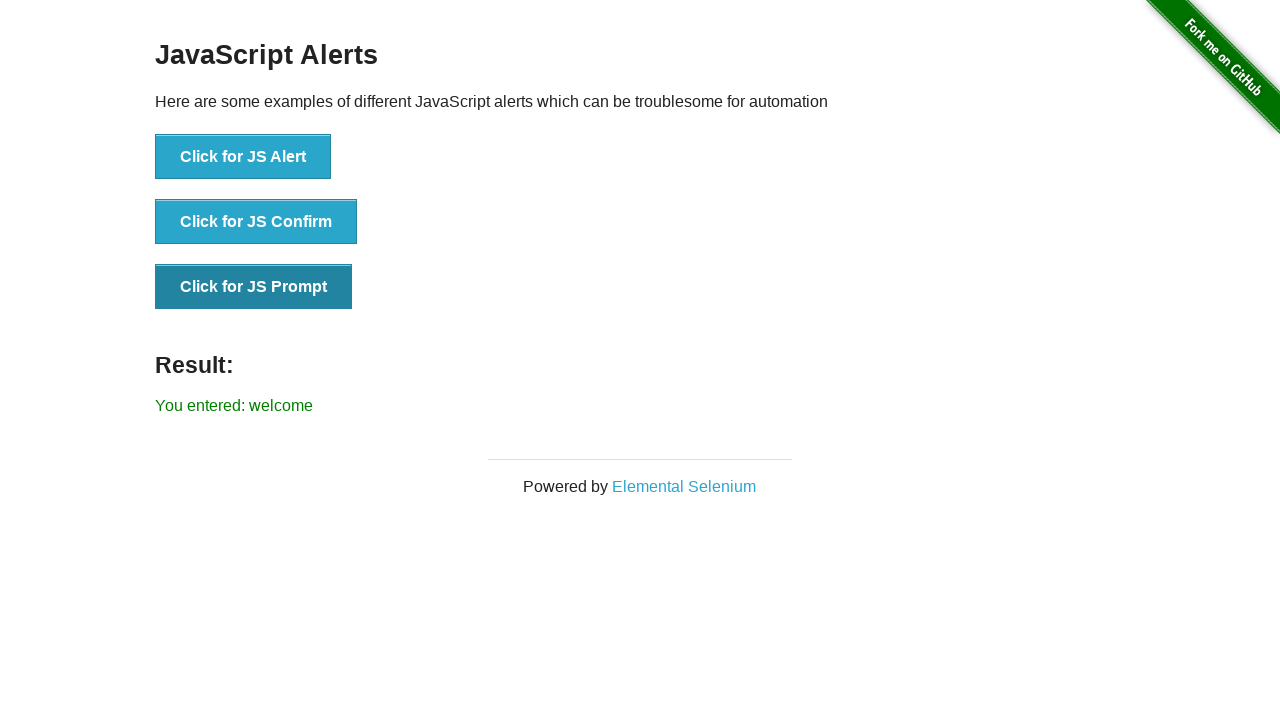

Result element loaded after accepting the prompt
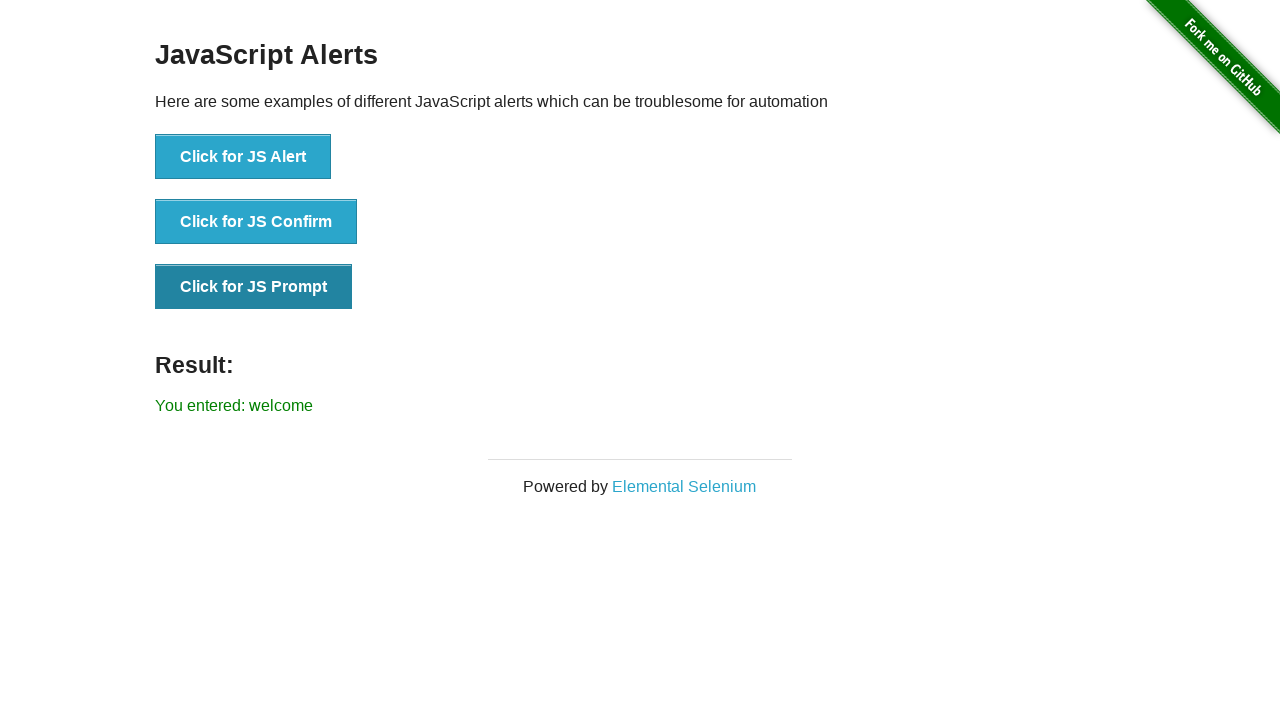

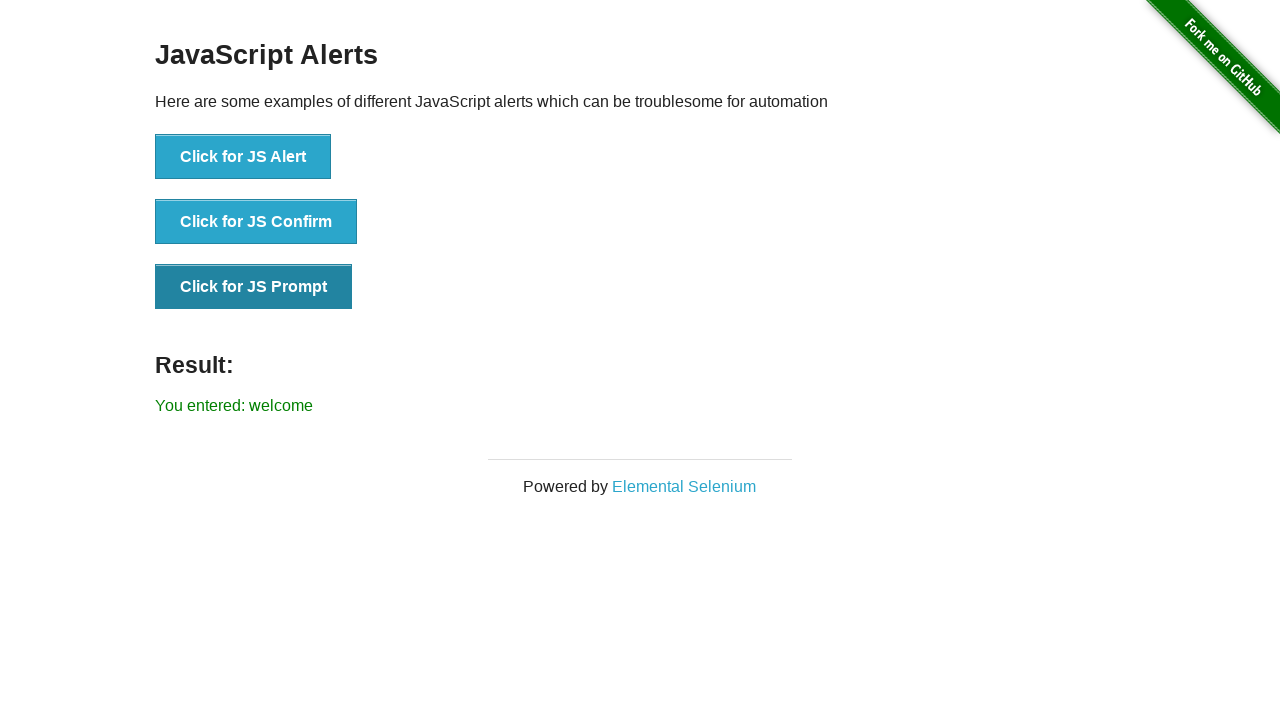